Tests visibility by clicking hide button and checking visibility:hidden button

Starting URL: http://uitestingplayground.com/visibility

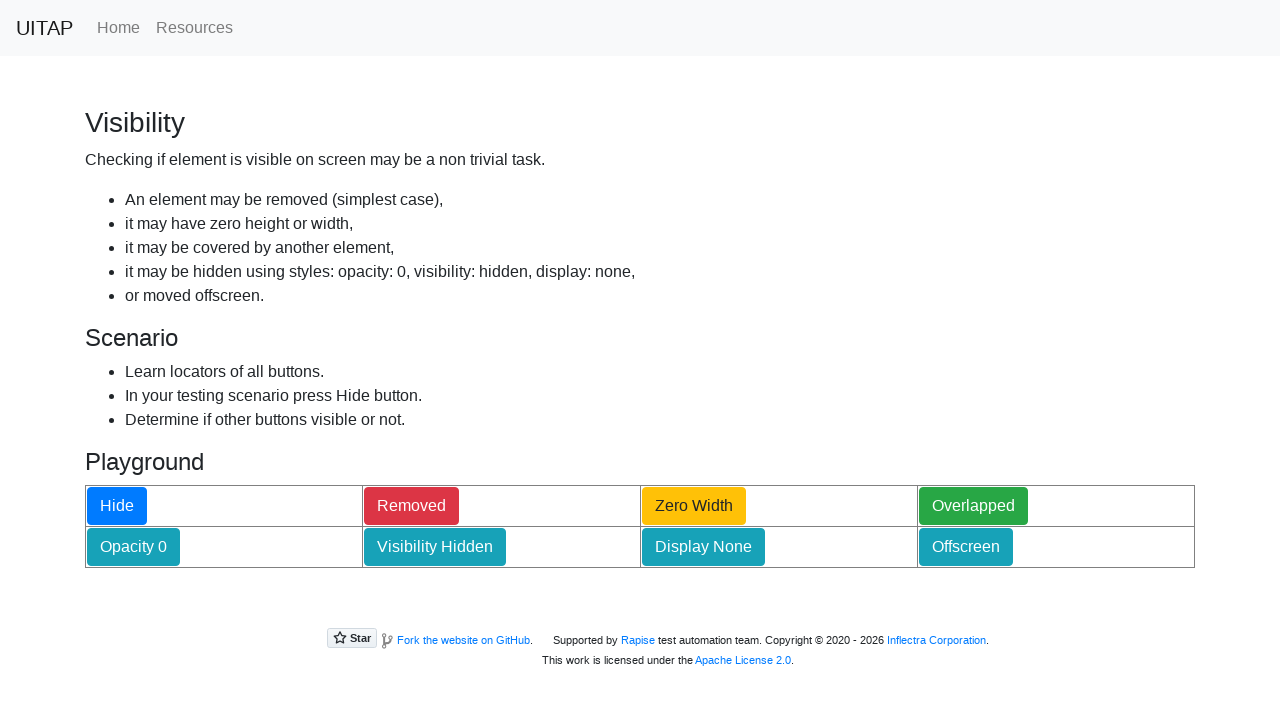

Clicked hide button at (117, 506) on #hideButton
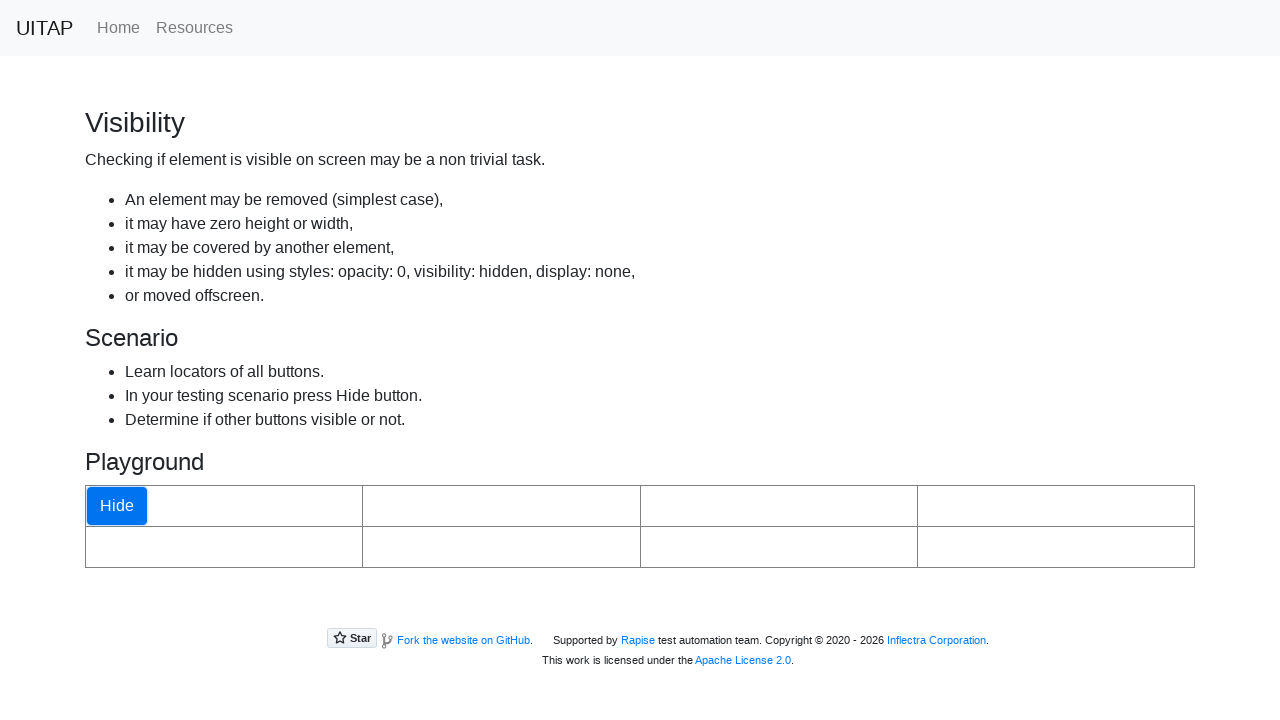

Verified visibility:hidden button is hidden
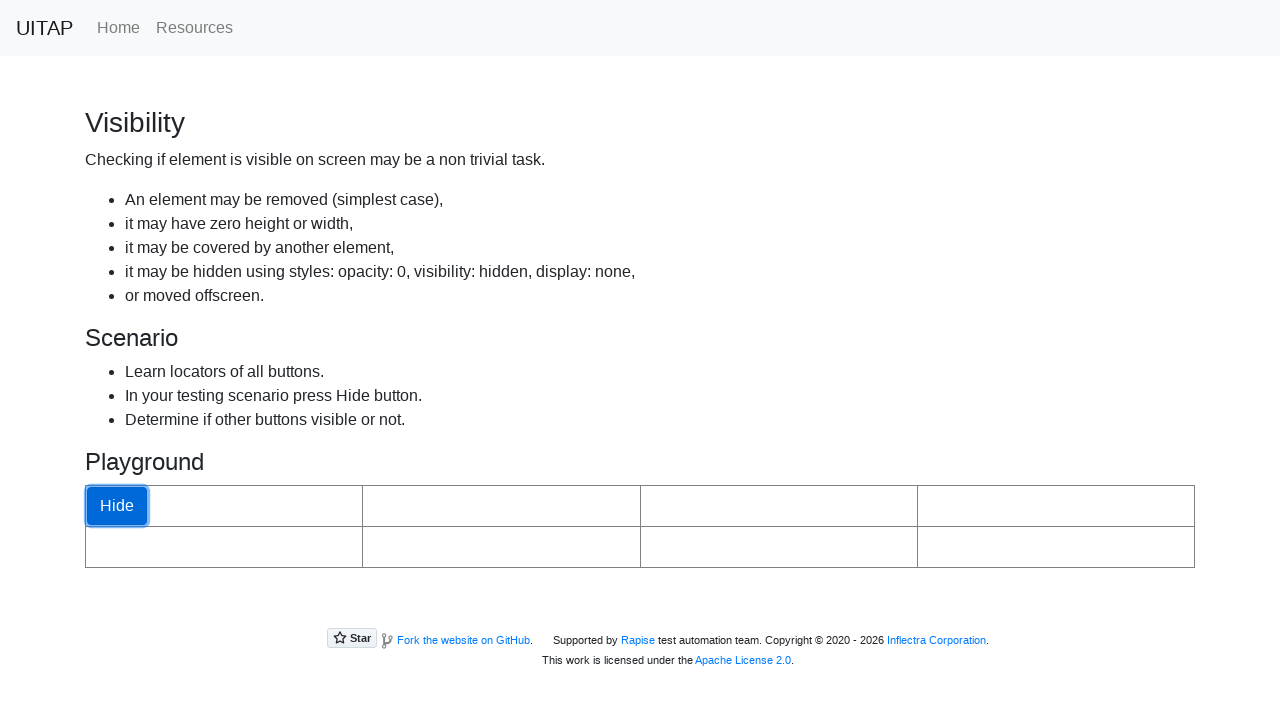

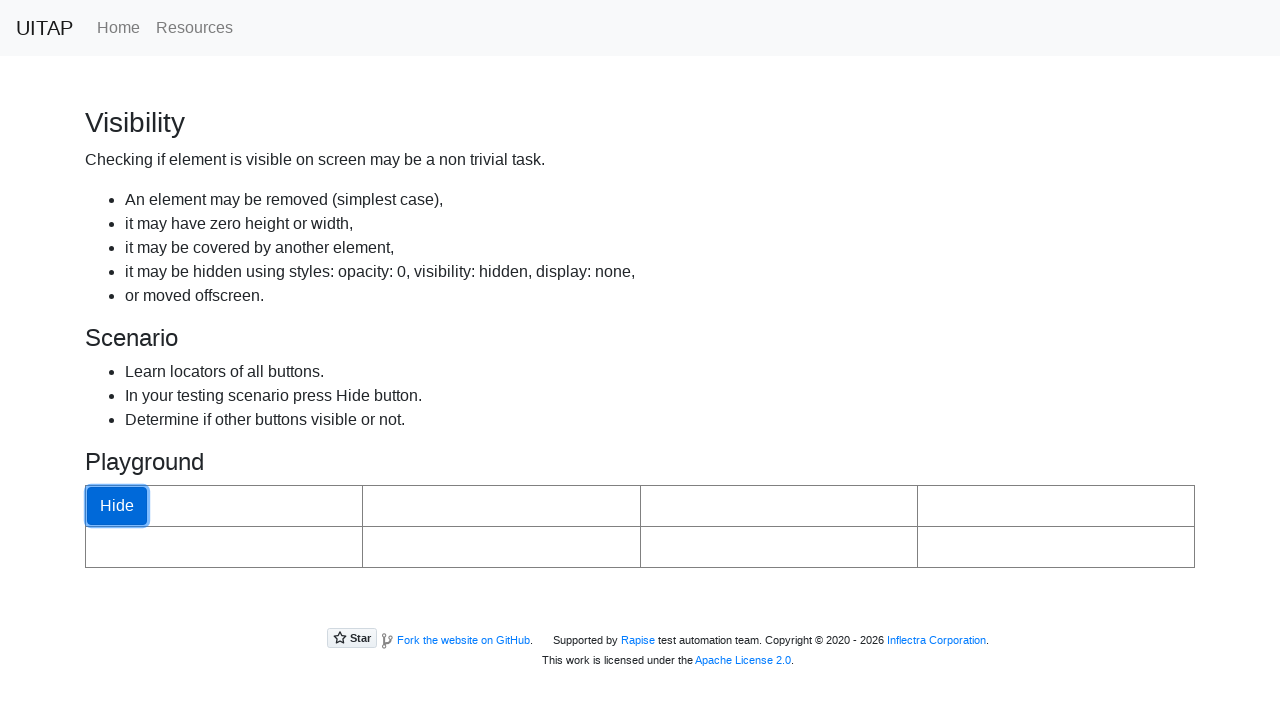